Navigates through a demo application to search for a product "Galaxy S22" and verifies the search results are displayed correctly

Starting URL: https://sdetqaportal.blogspot.com/

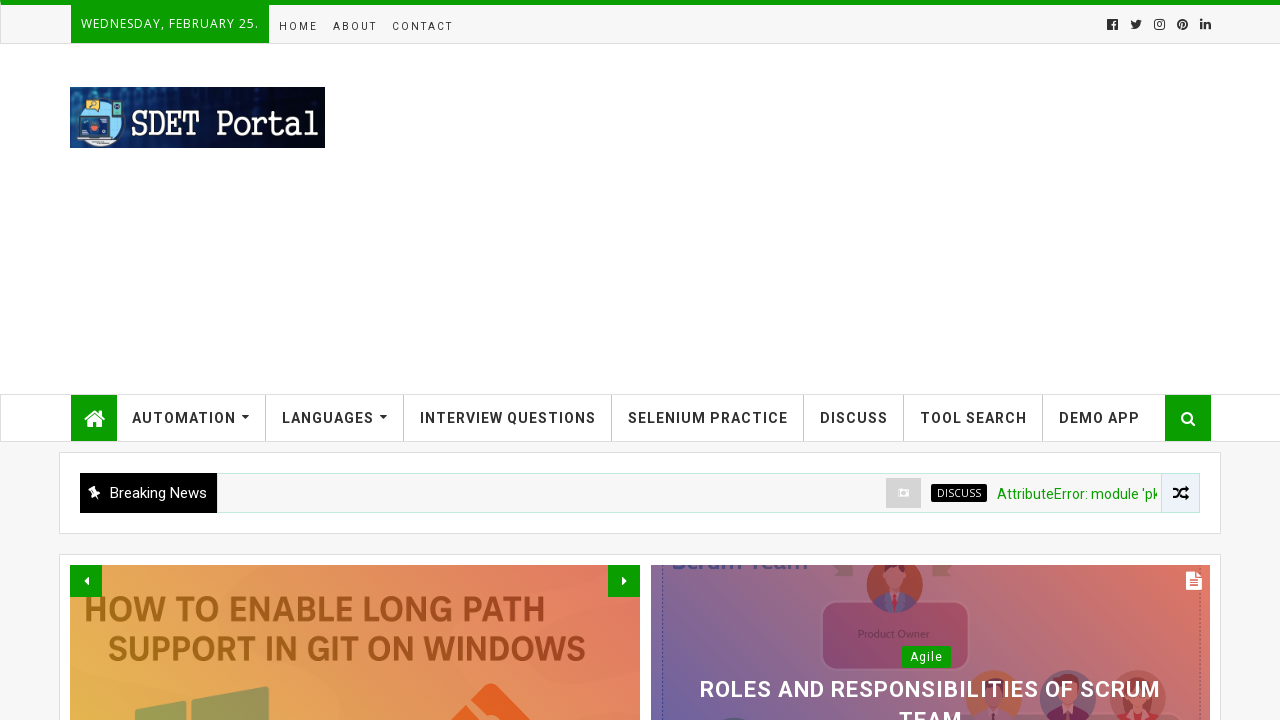

Clicked on Demo App link at (1099, 418) on xpath=//a[text()='Demo App']
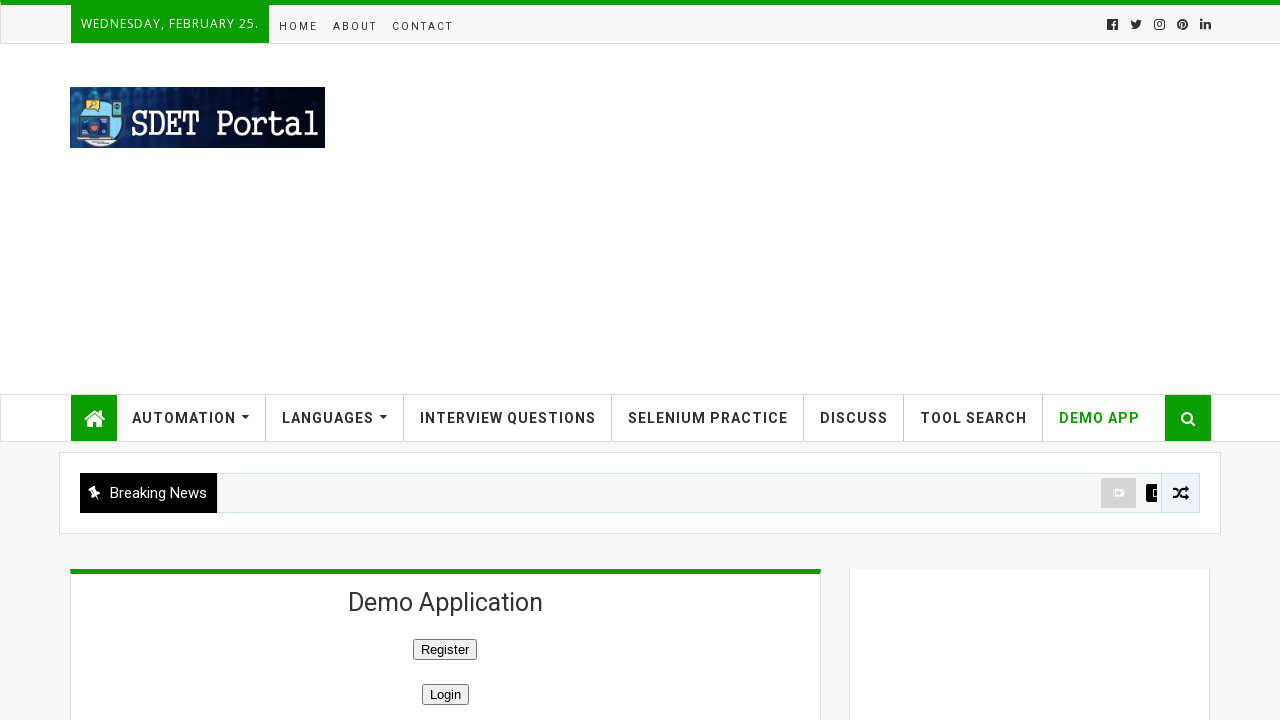

Clicked on Your Store button at (445, 360) on xpath=//button[text()='Your Store']
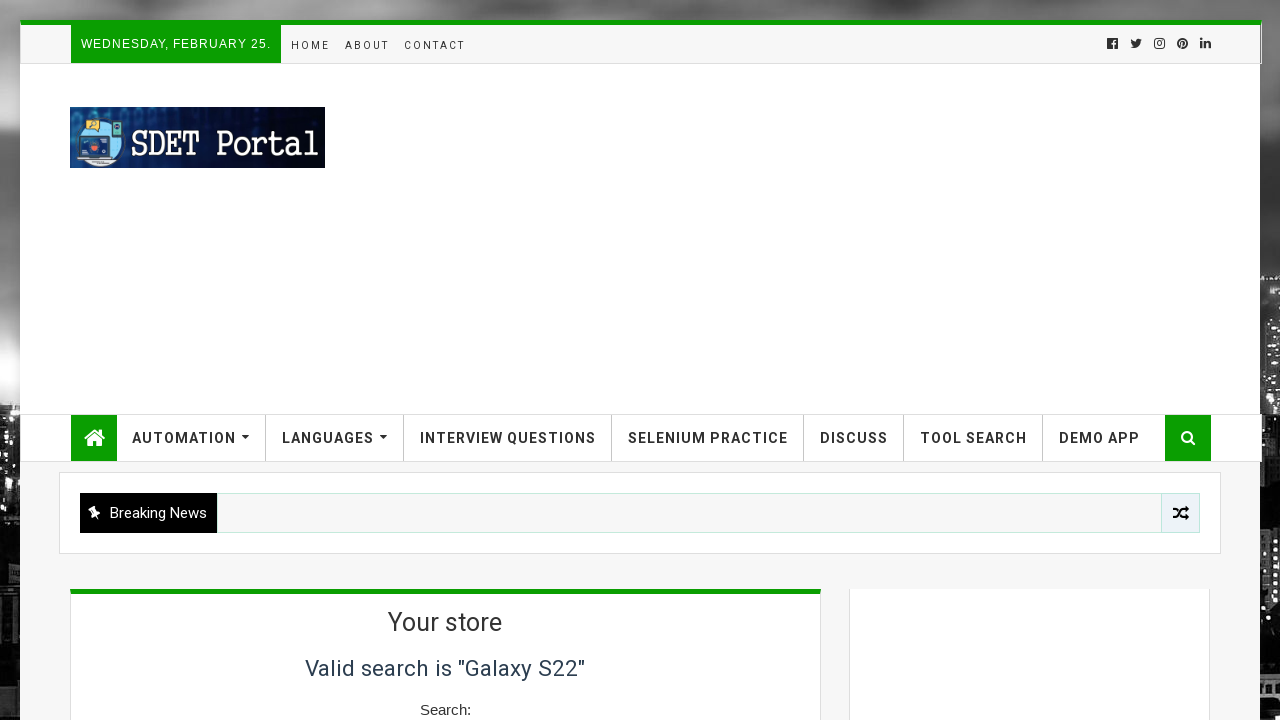

Filled search field with 'Galaxy S22' on #searchQuery
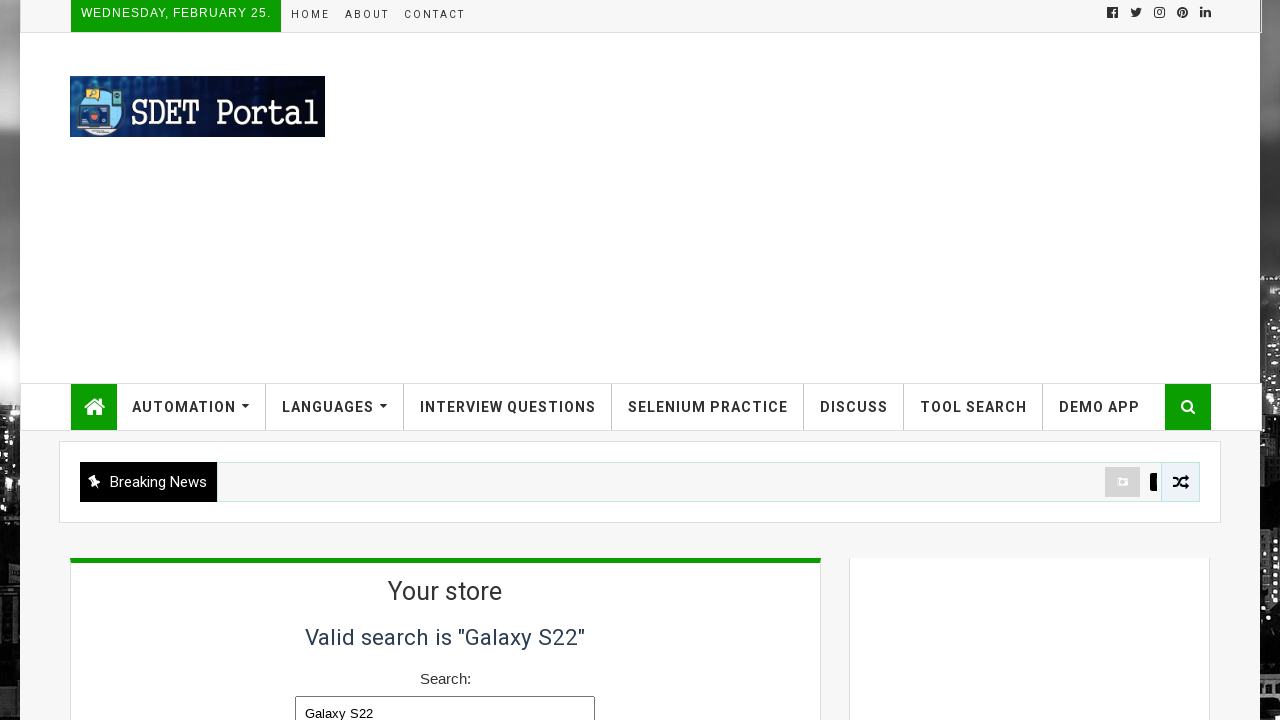

Clicked search button to search for Galaxy S22 at (445, 360) on xpath=//button[text()='Search']
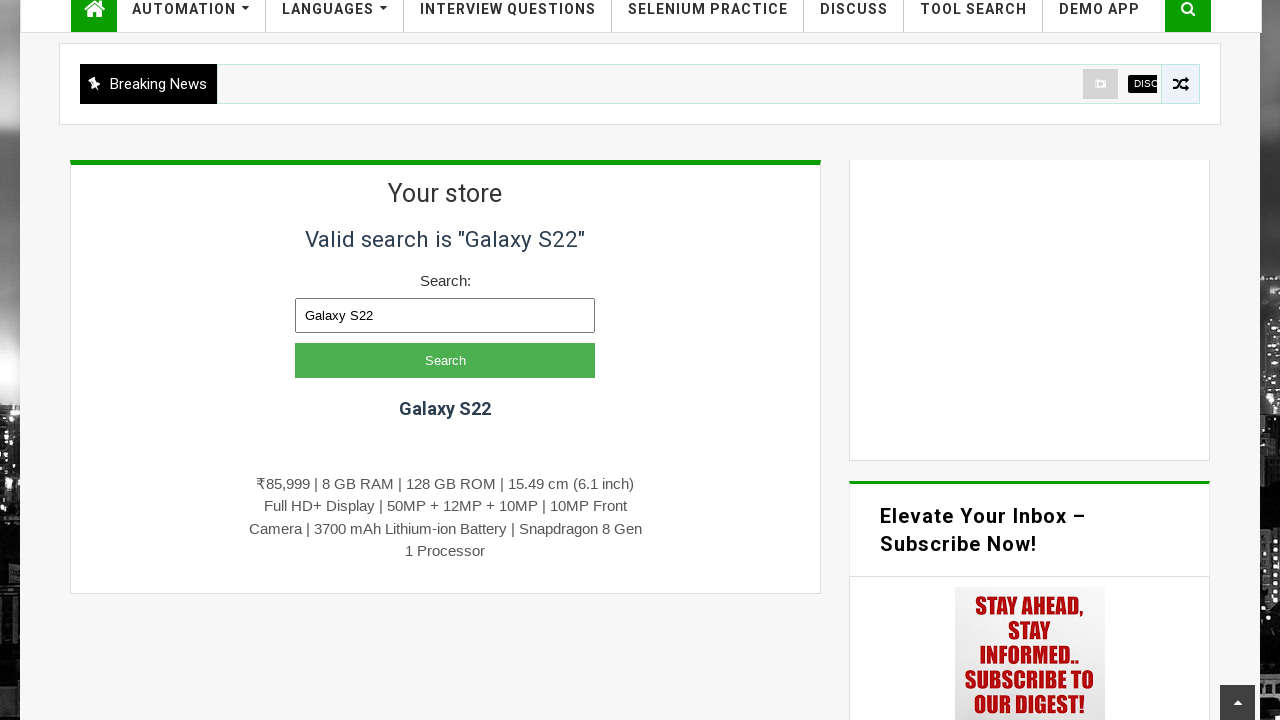

Search results container loaded with product heading
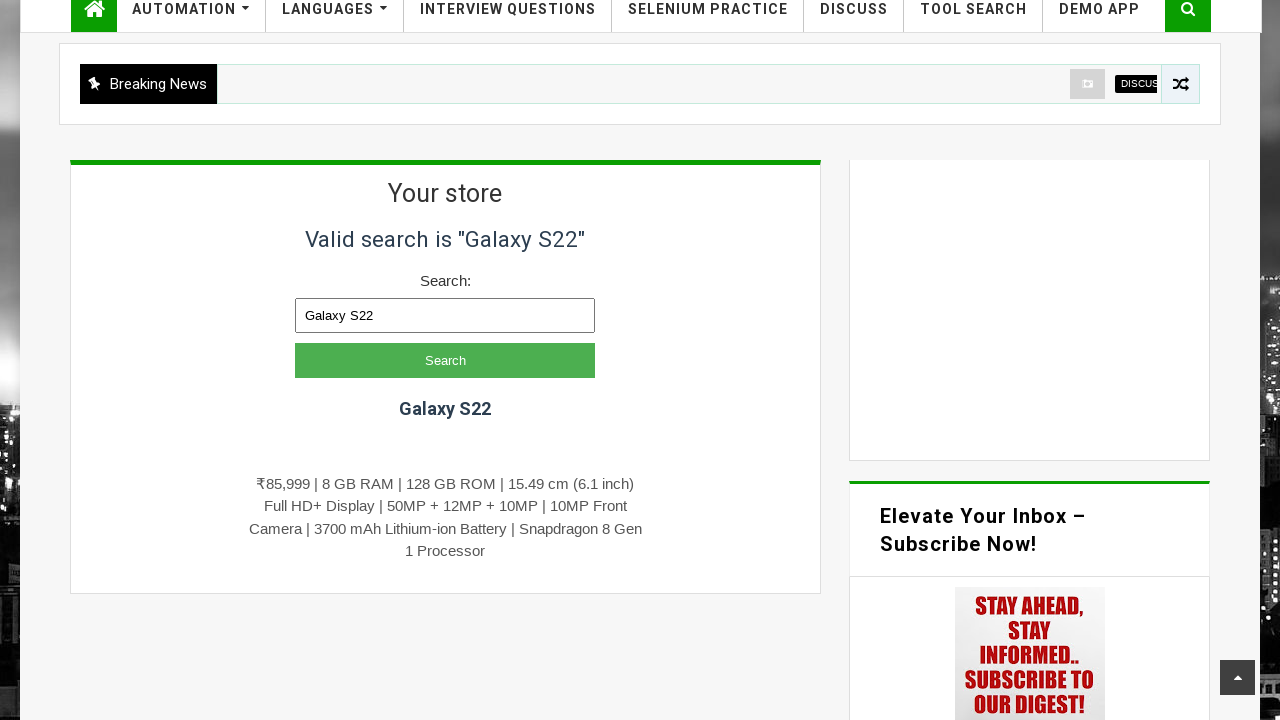

Retrieved search result text: 'Galaxy S22'
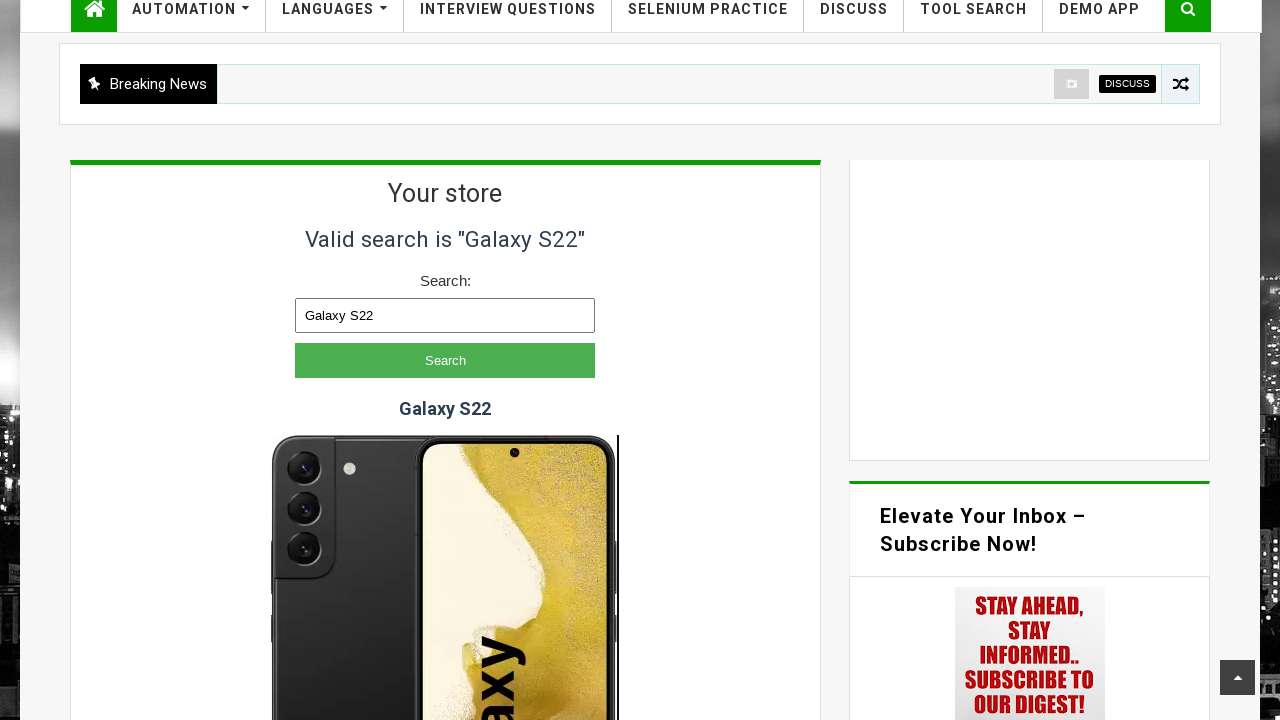

Verified search result matches expected product 'Galaxy S22'
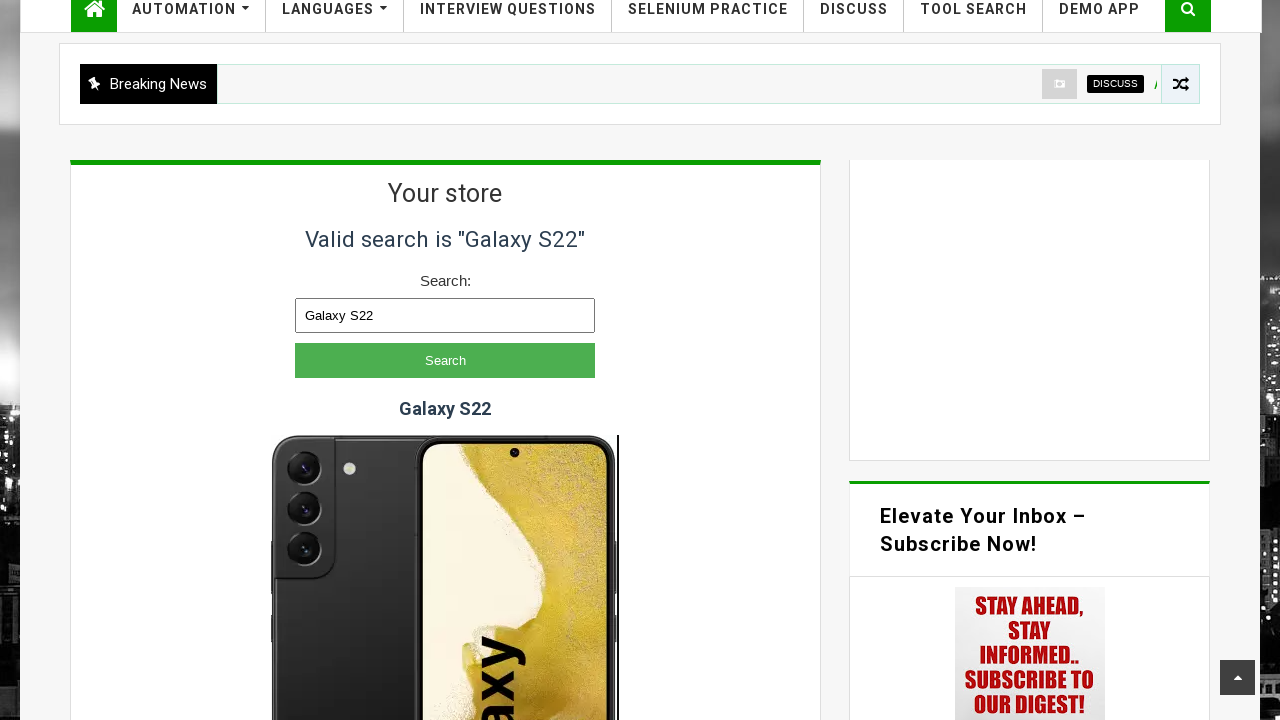

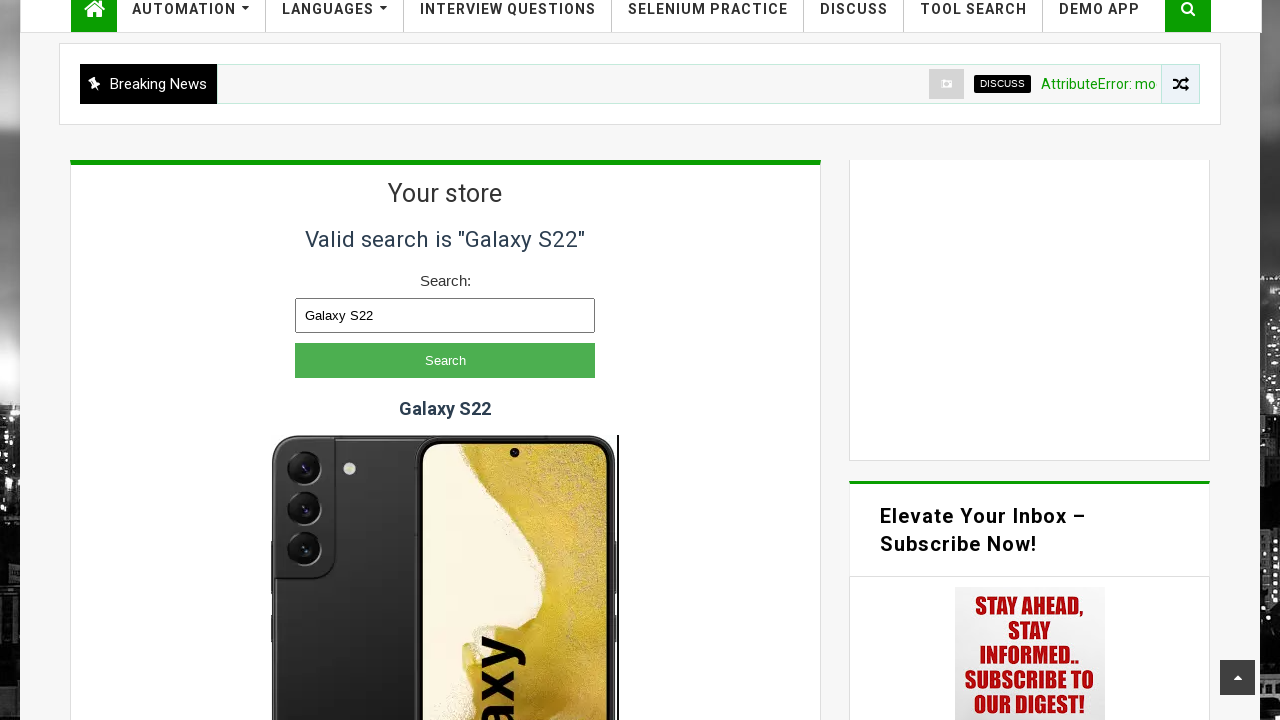